Navigates to the Merolagani stock quote page and waits for the page content to load.

Starting URL: https://merolagani.com/StockQuote.aspx

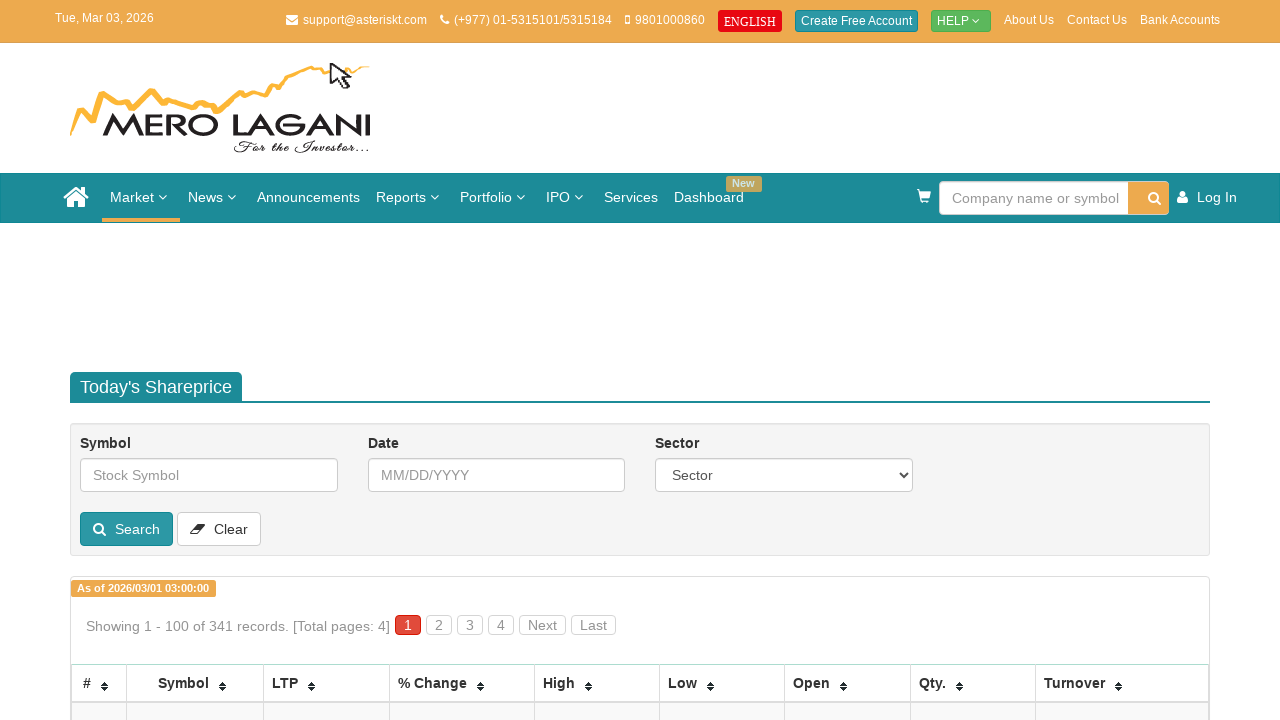

Waited for network idle state on Merolagani stock quote page
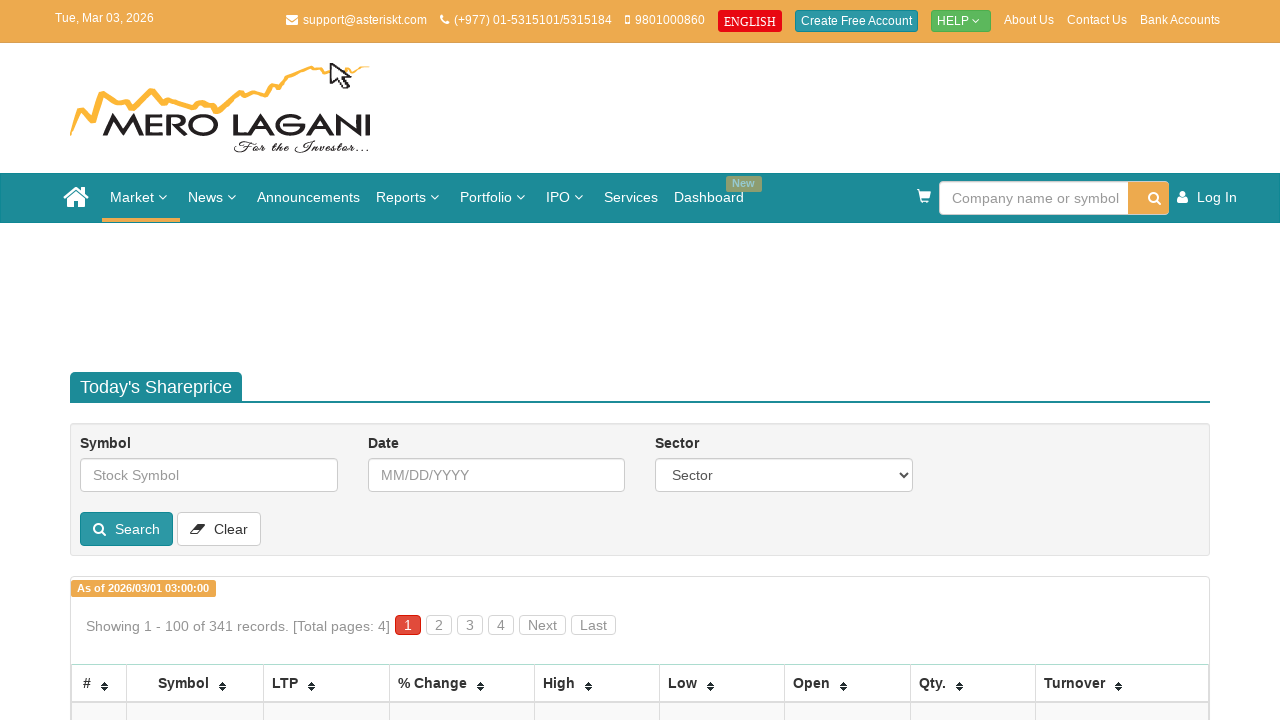

Main content area body element became visible
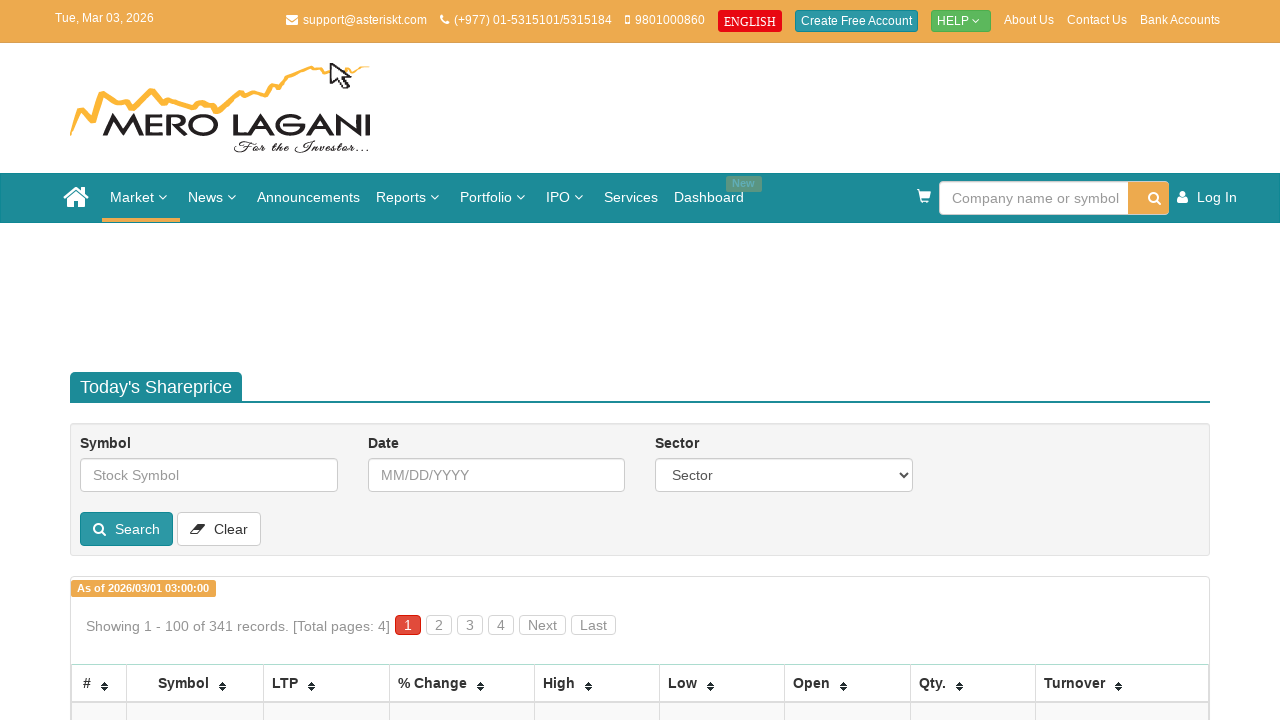

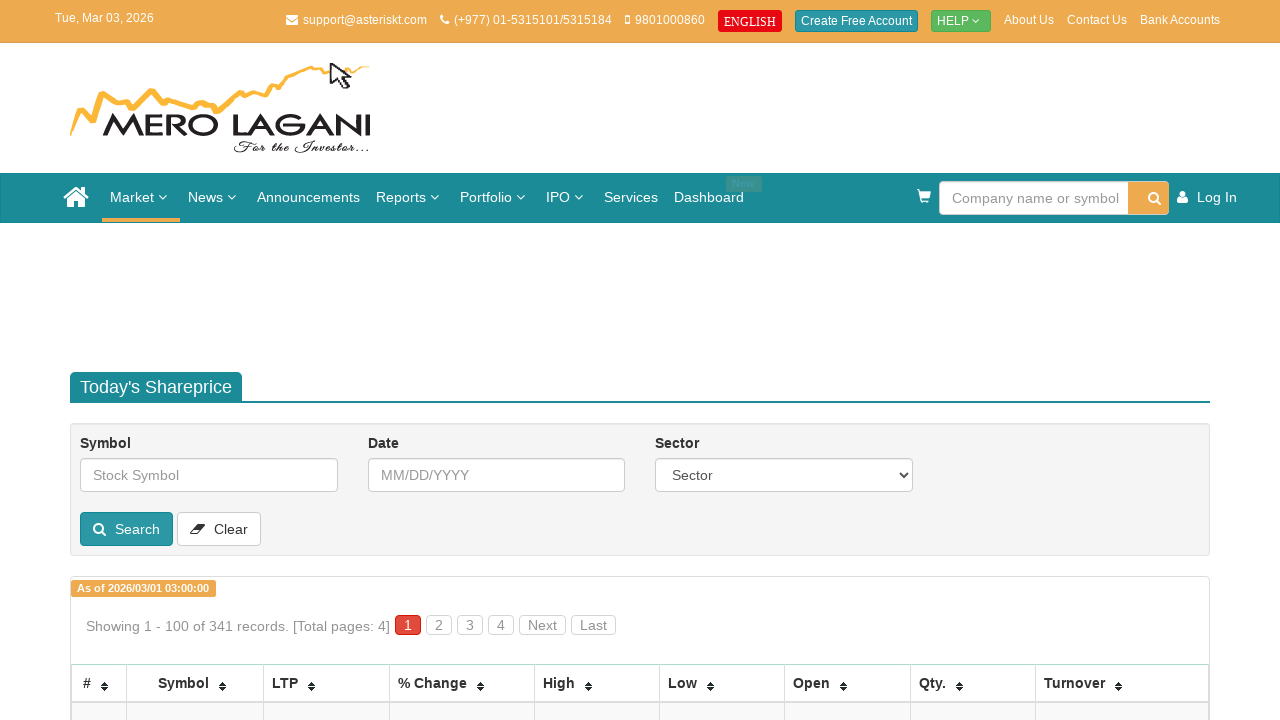